Tests JavaScript Alert functionality by clicking the alert button, verifying the alert text, and accepting it

Starting URL: https://the-internet.herokuapp.com/javascript_alerts

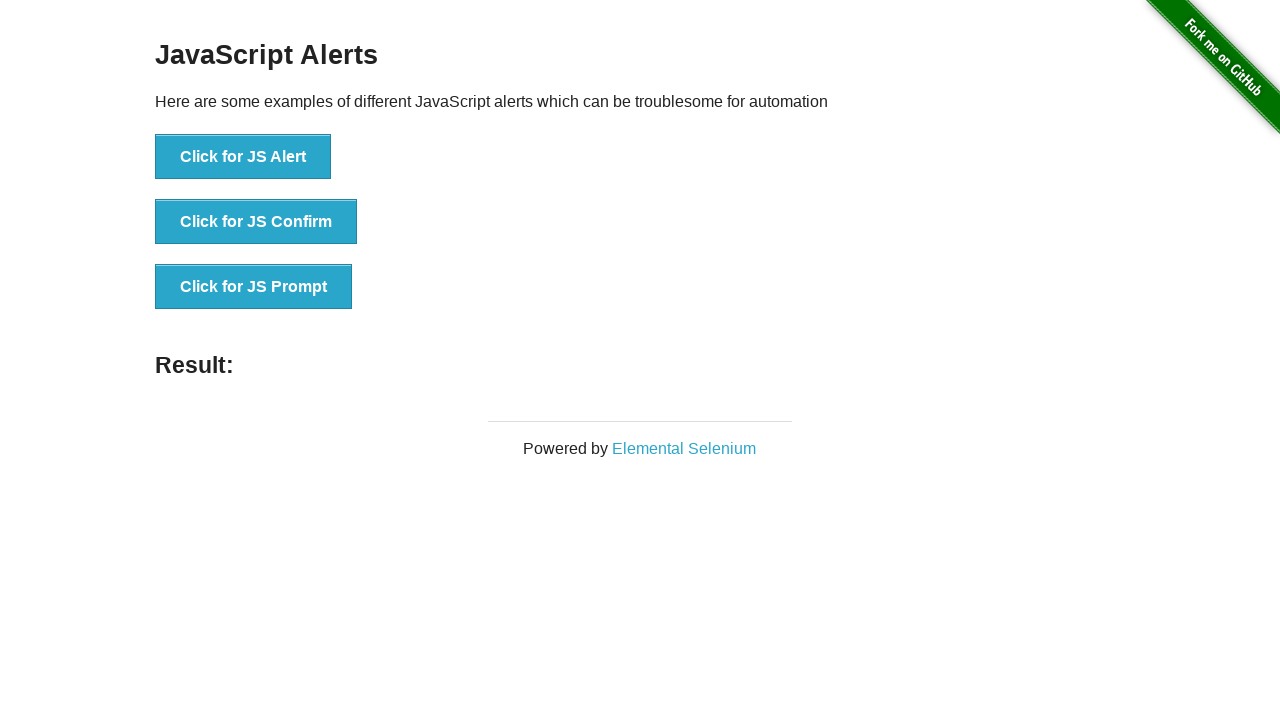

Clicked the JS Alert button at (243, 157) on xpath=//*[text()='Click for JS Alert']
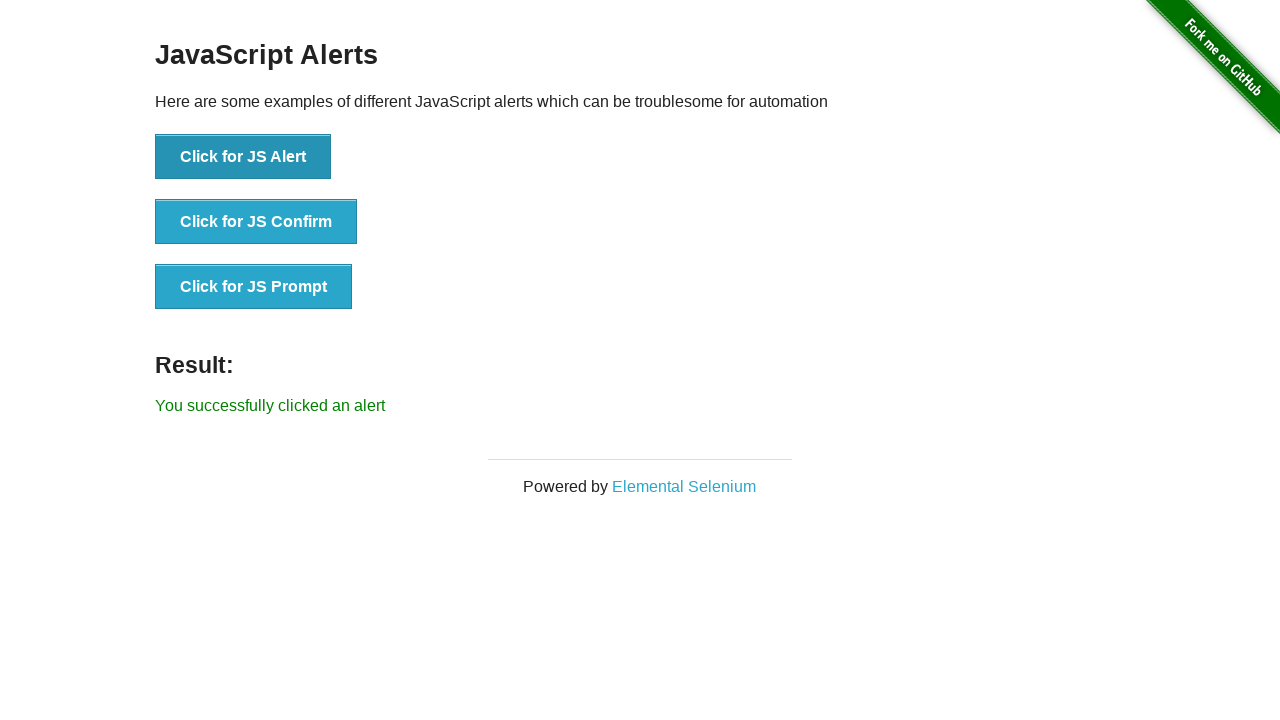

Set up dialog handler to accept alerts with message 'I am a JS Alert'
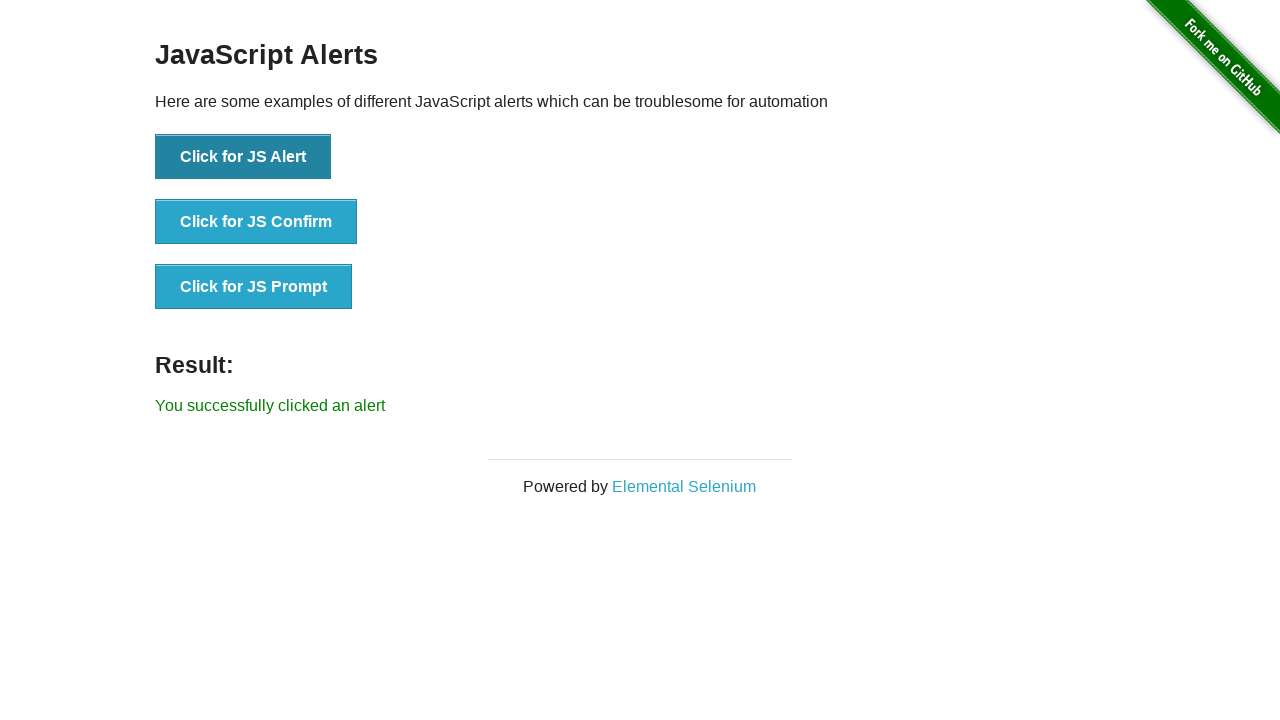

Clicked the JS Alert button to trigger the dialog at (243, 157) on xpath=//*[text()='Click for JS Alert']
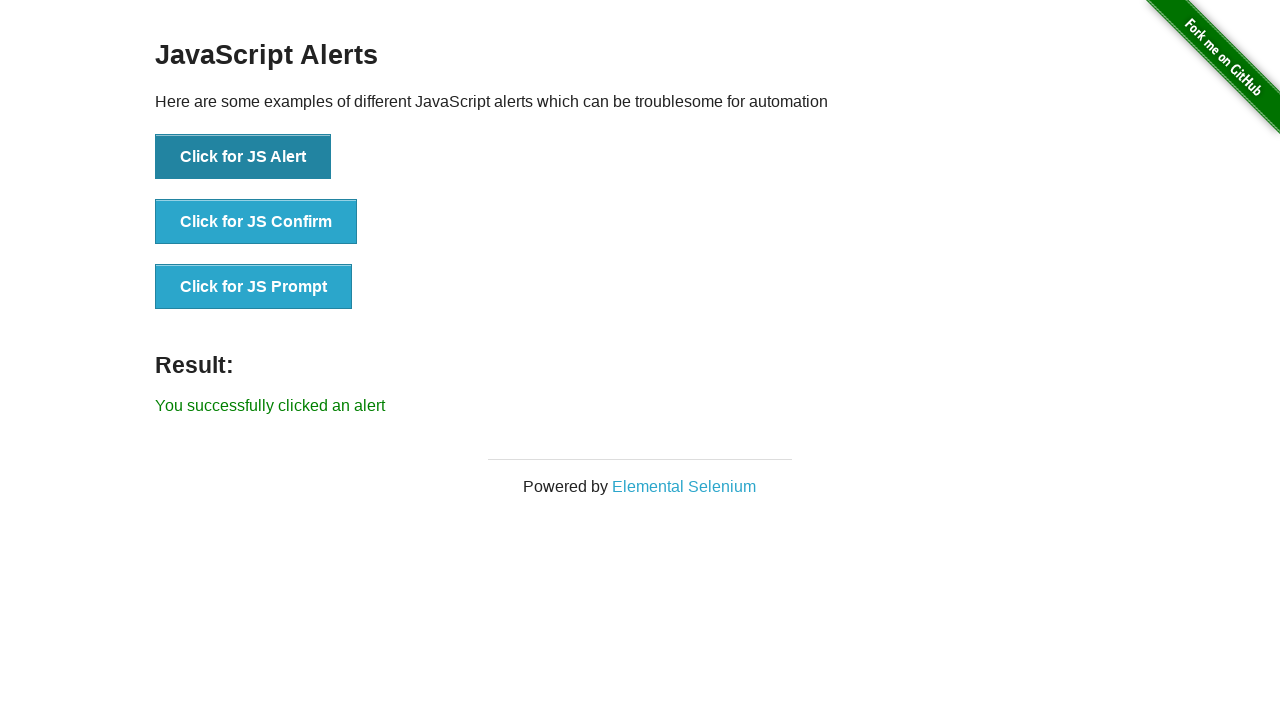

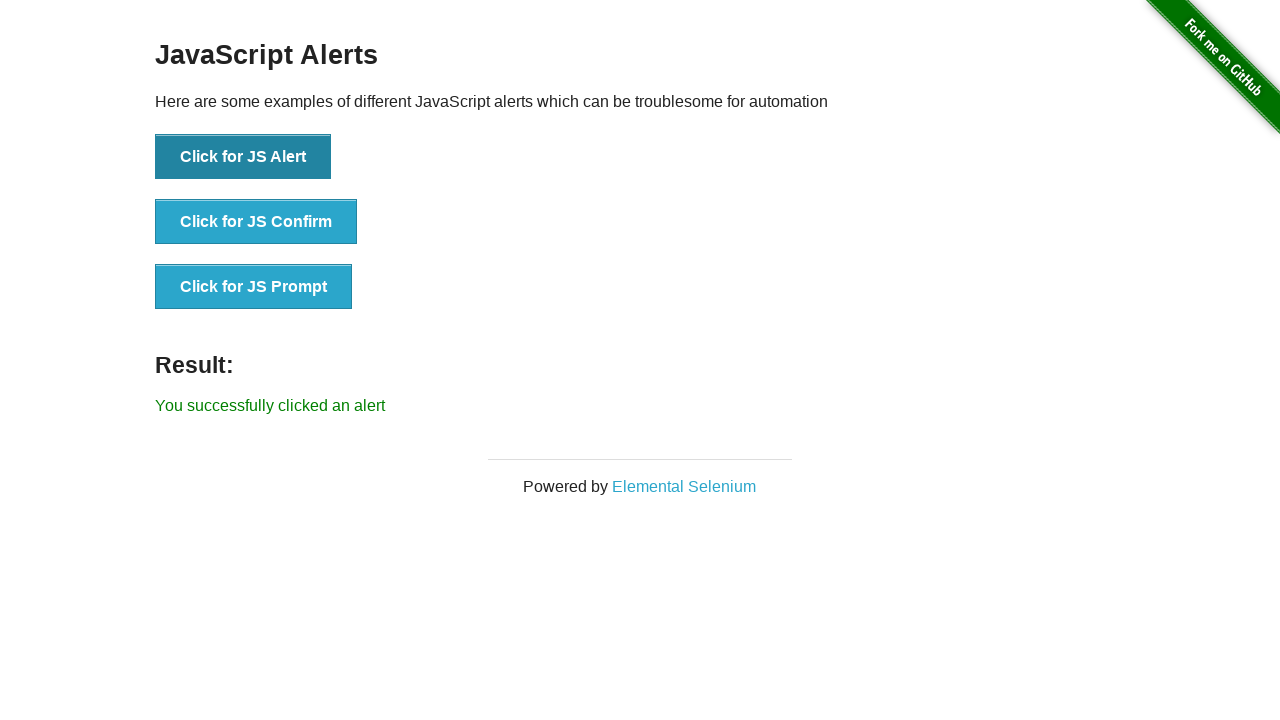